Tests adding a Samsung Galaxy S6 phone to the shopping cart on demoblaze.com by clicking the product, adding it to cart, accepting the confirmation alert, and verifying the item appears in the cart.

Starting URL: https://www.demoblaze.com/index.html

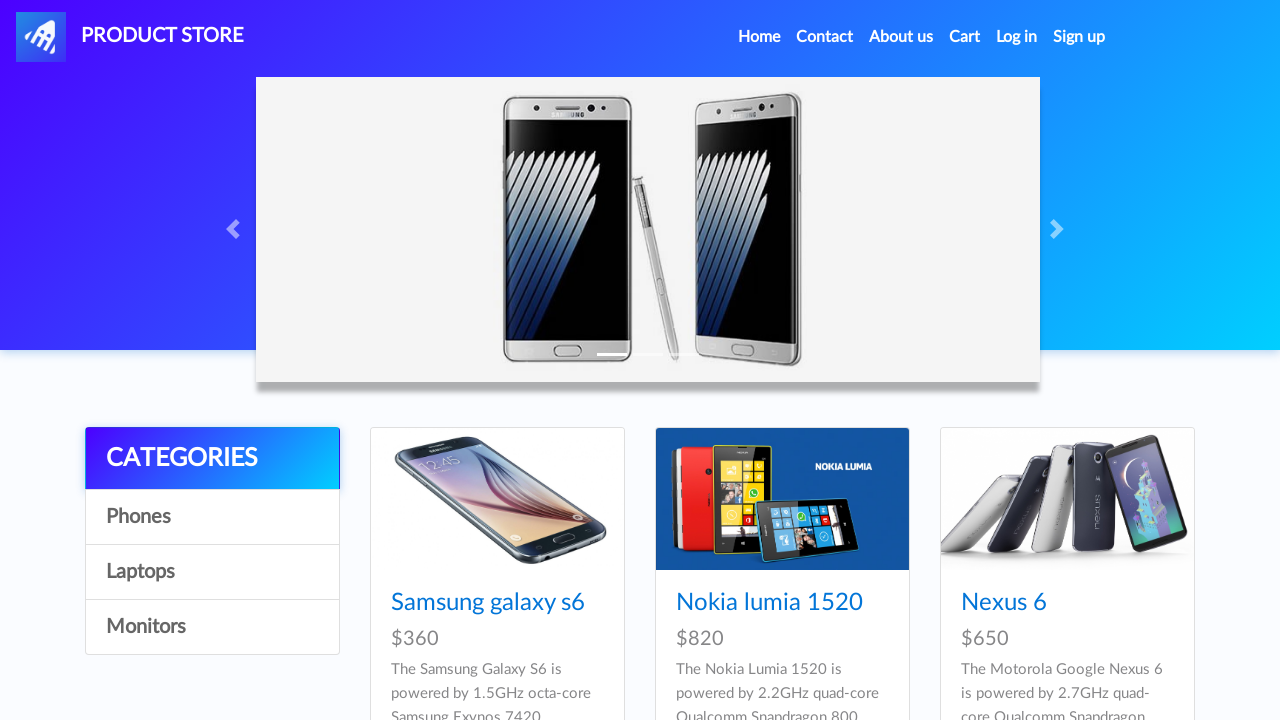

Waited for Samsung Galaxy S6 product link to be visible
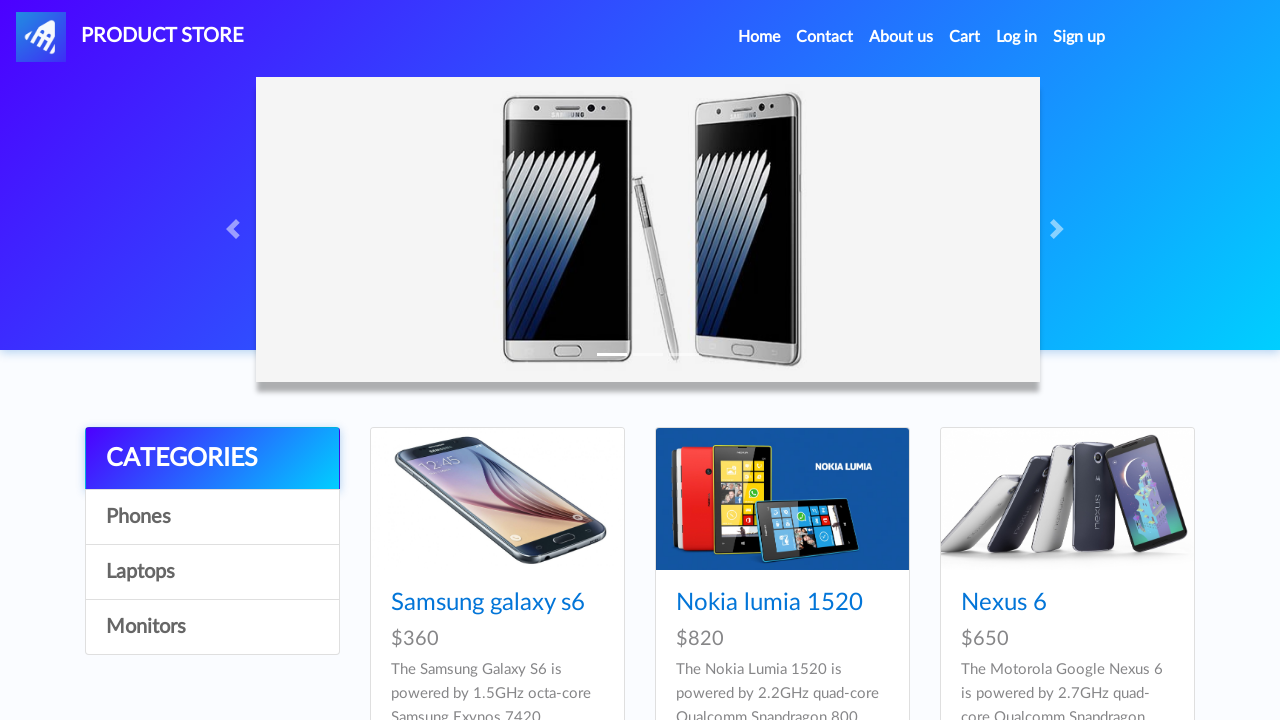

Ctrl+clicked Samsung Galaxy S6 product link to open in new tab at (488, 603) on //a[text()='Samsung galaxy s6']
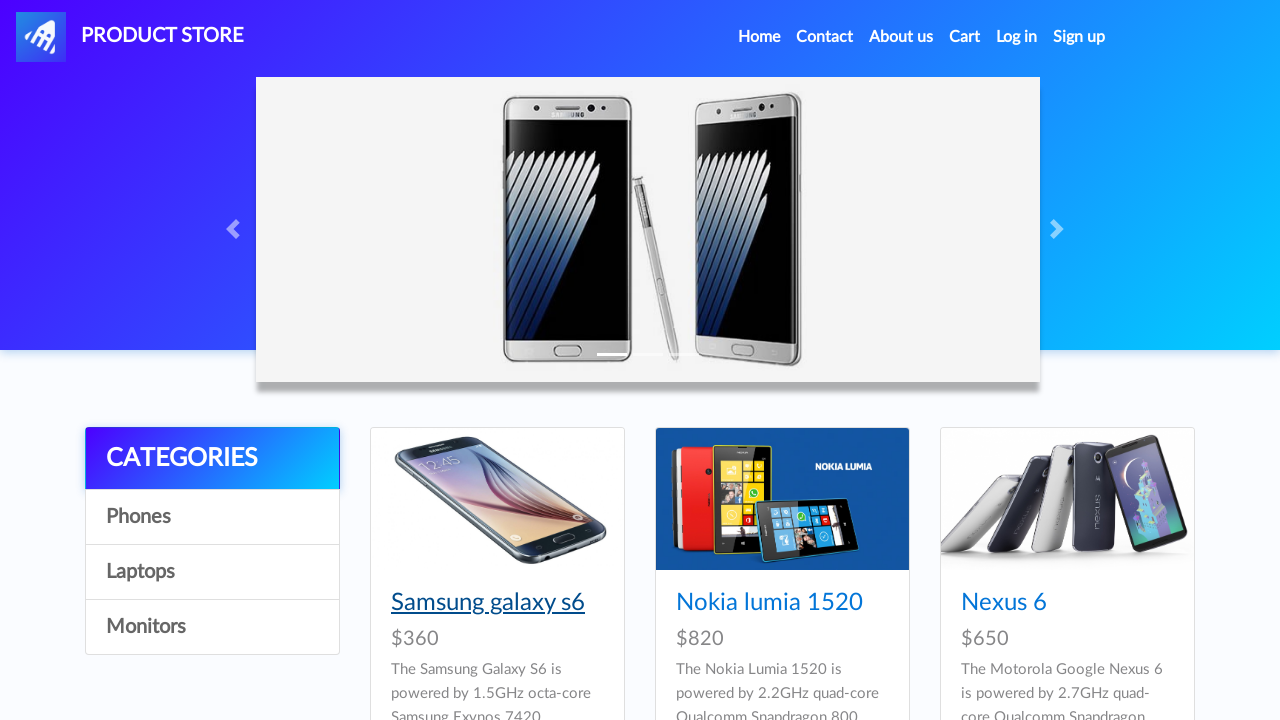

Switched to new product page tab and waited for page load
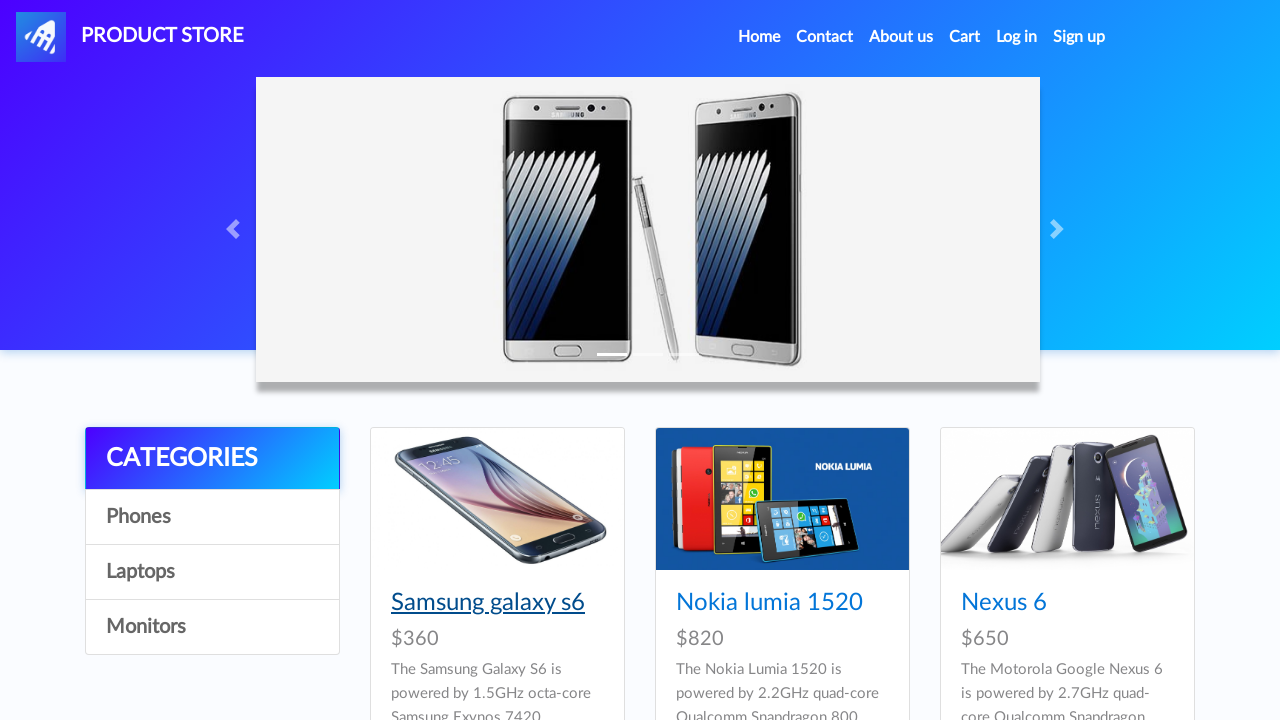

Waited for 'Add to cart' button to be visible
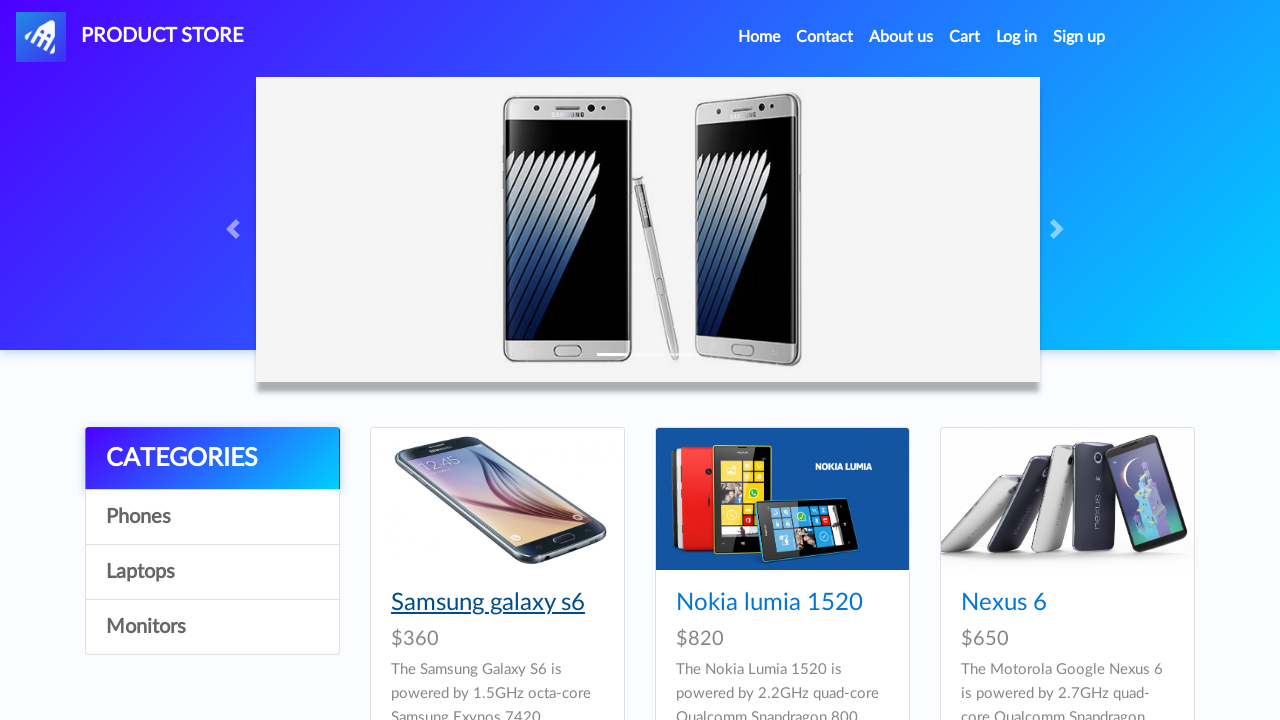

Clicked 'Add to cart' button at (610, 440) on xpath=//*[@onclick='addToCart(1)']
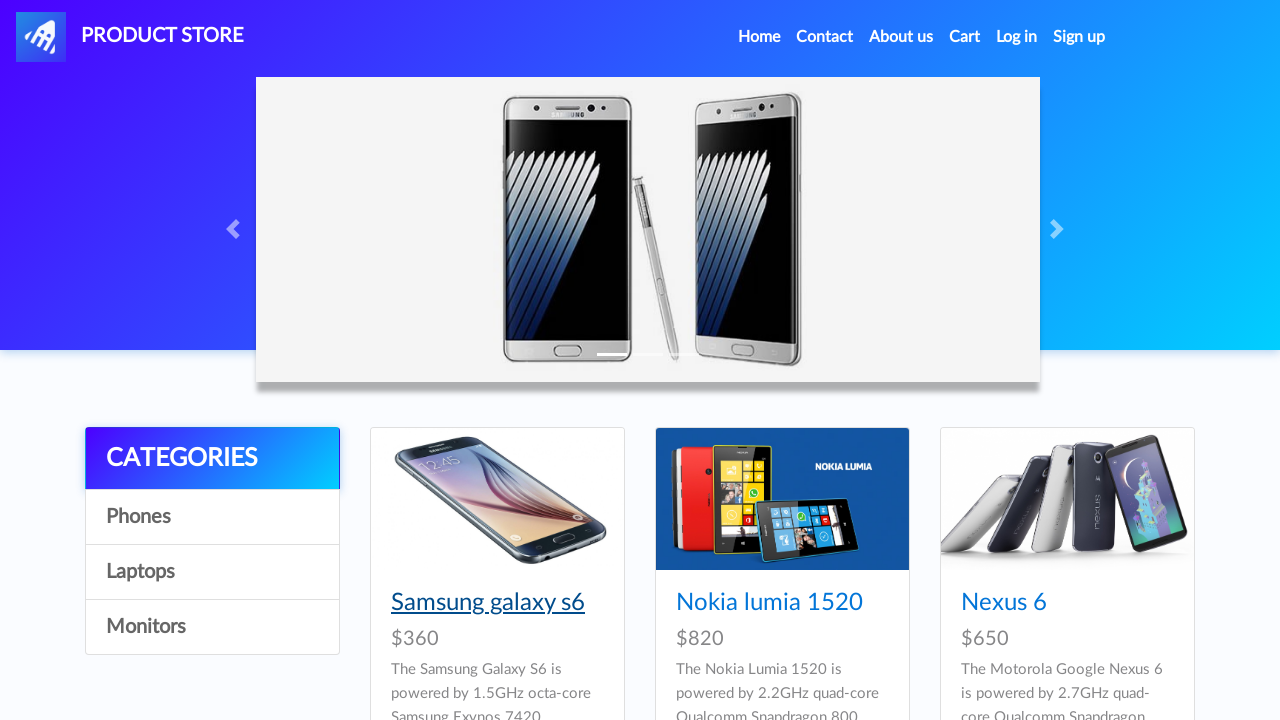

Accepted confirmation alert and waited 1 second
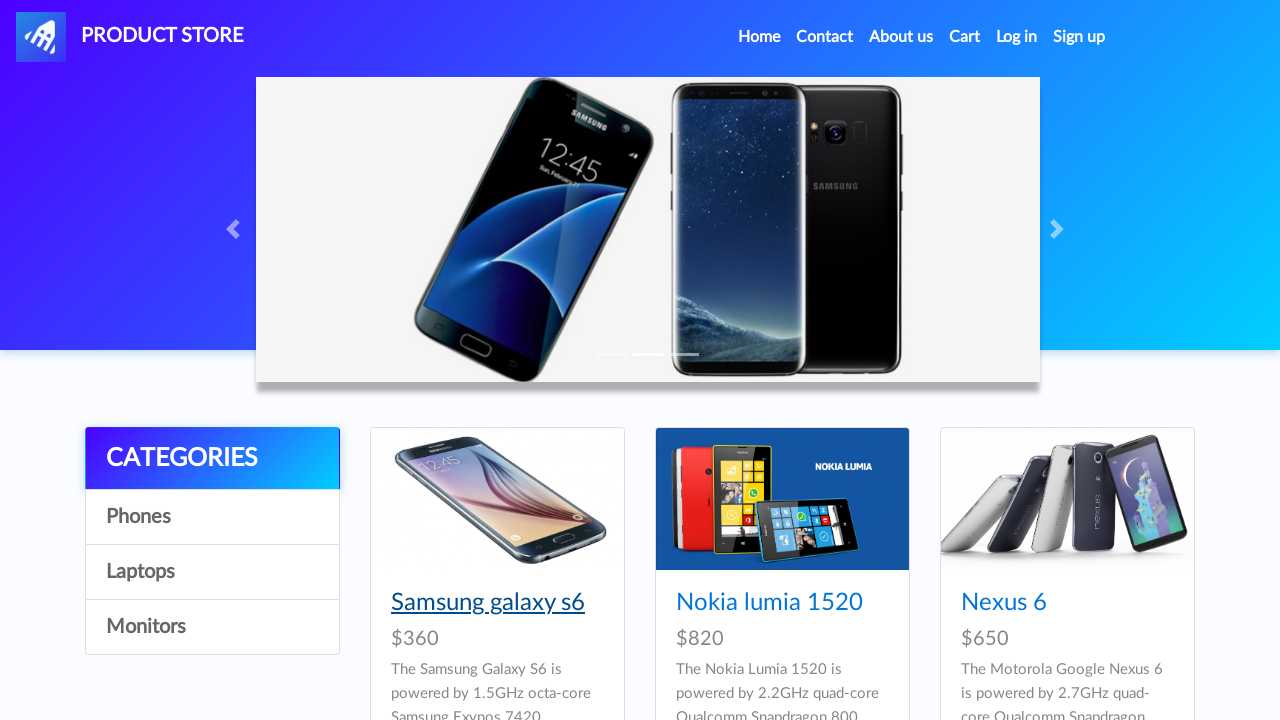

Closed the product page tab
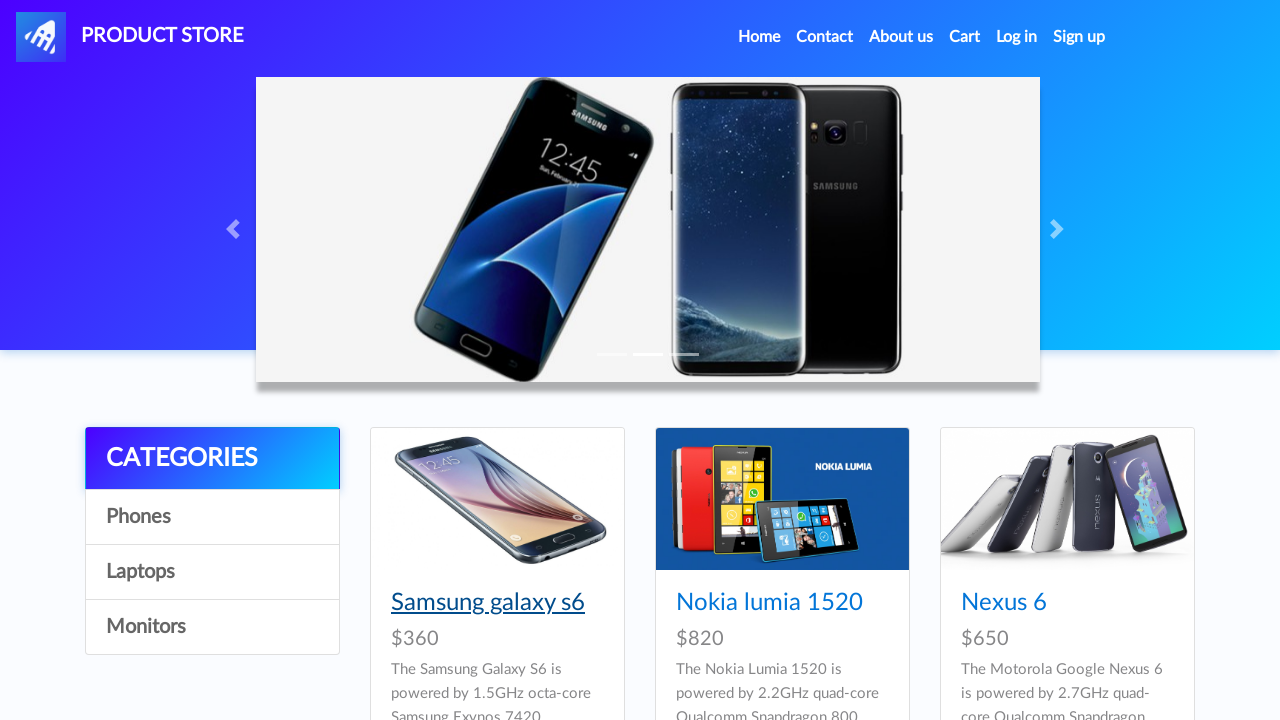

Clicked Cart button on original page at (965, 37) on xpath=//*[@id='cartur']
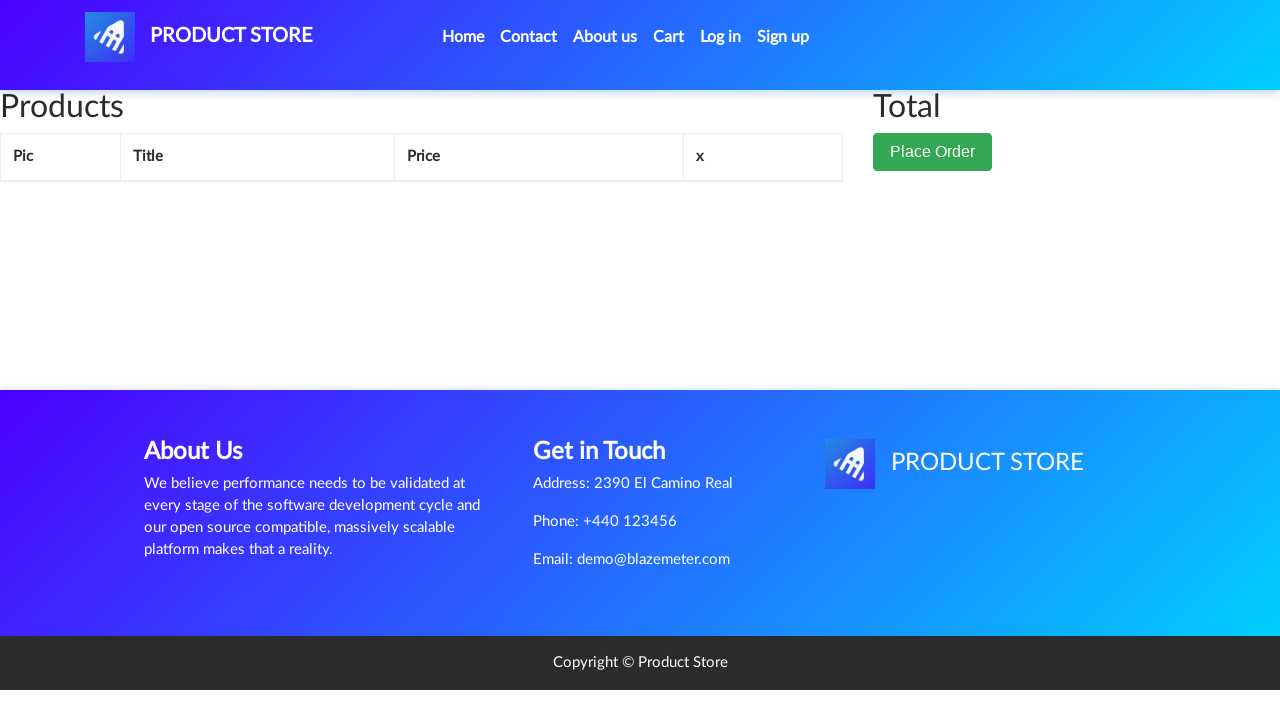

Verified Samsung Galaxy S6 item appears in shopping cart
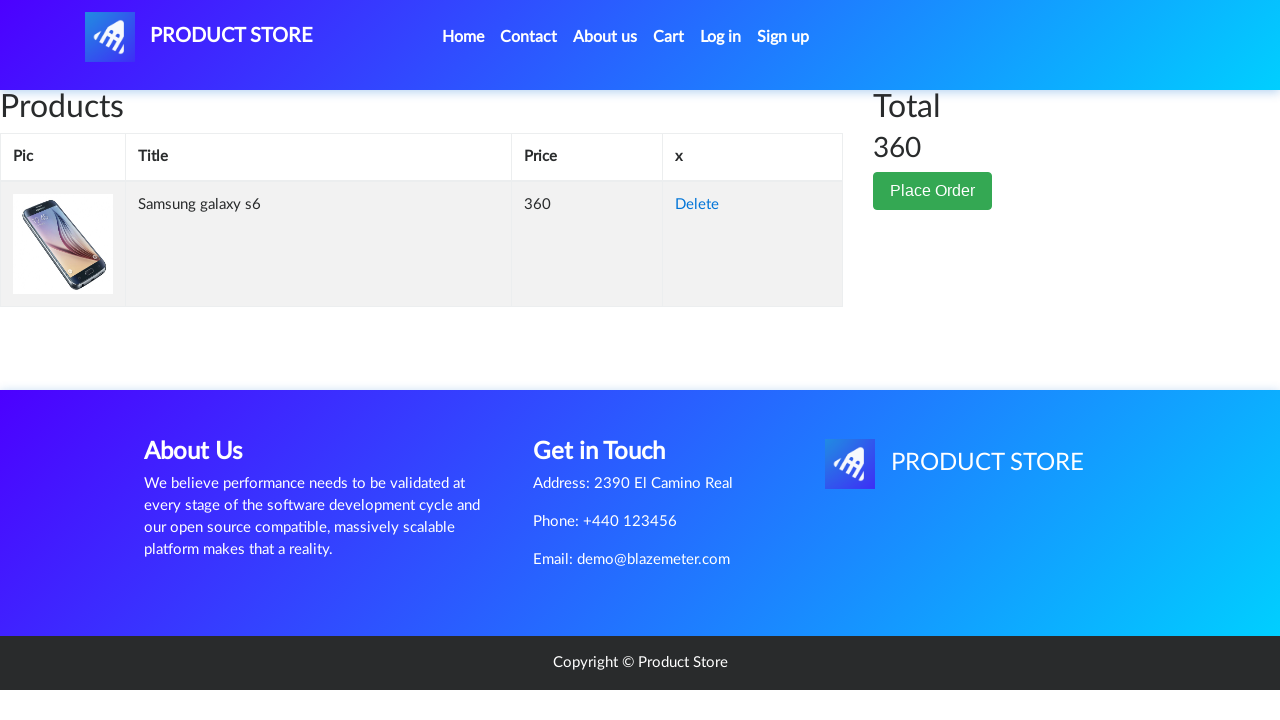

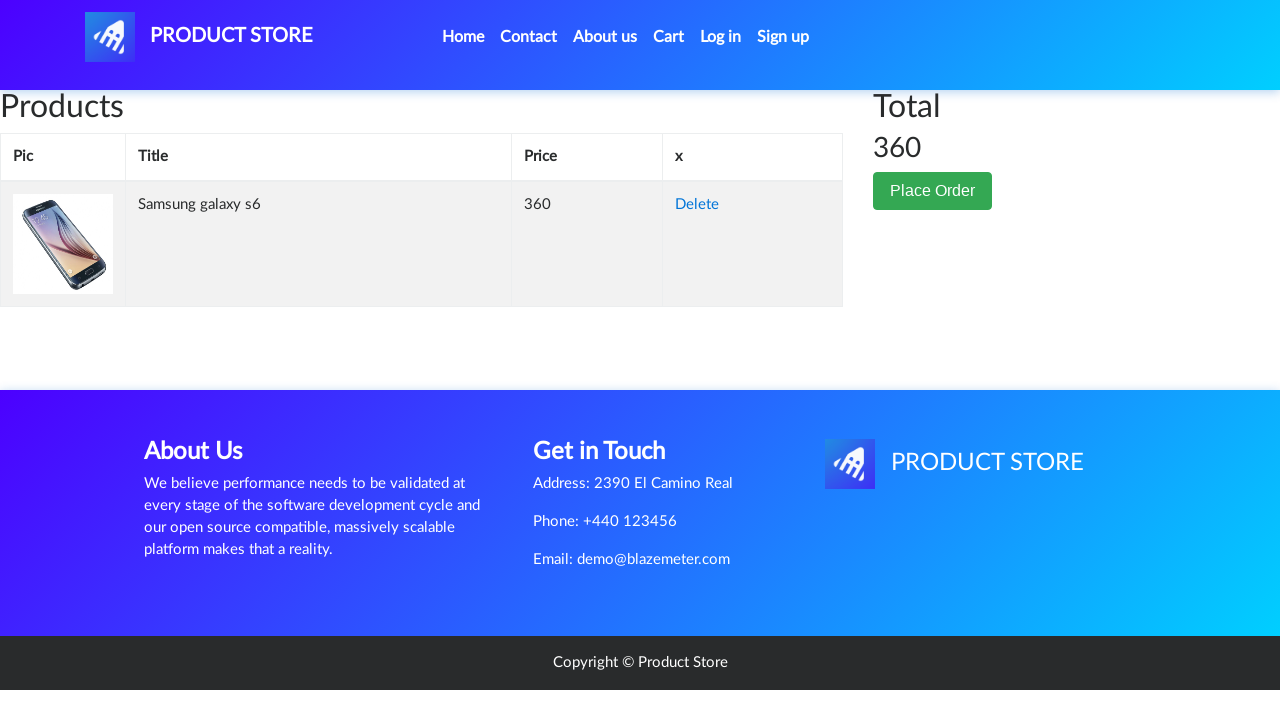